Tests that the Python.org homepage loads correctly by verifying the page title matches the expected value

Starting URL: https://www.python.org

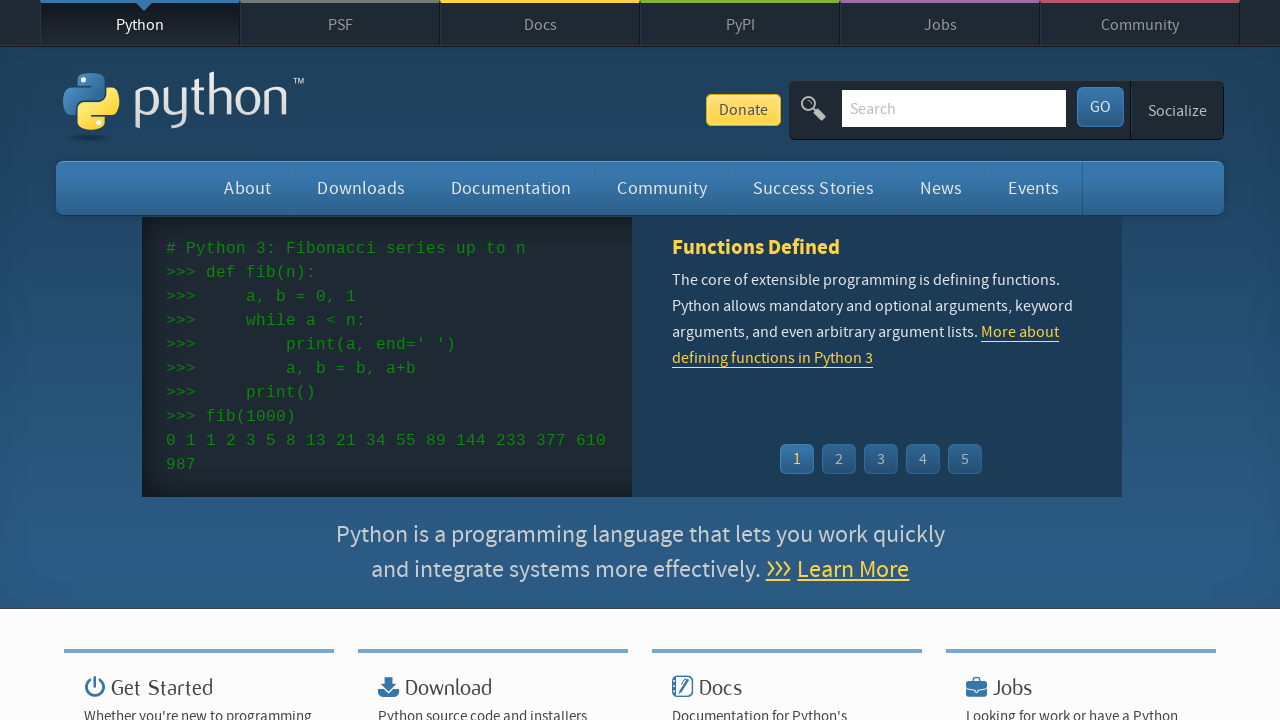

Navigated to Python.org homepage
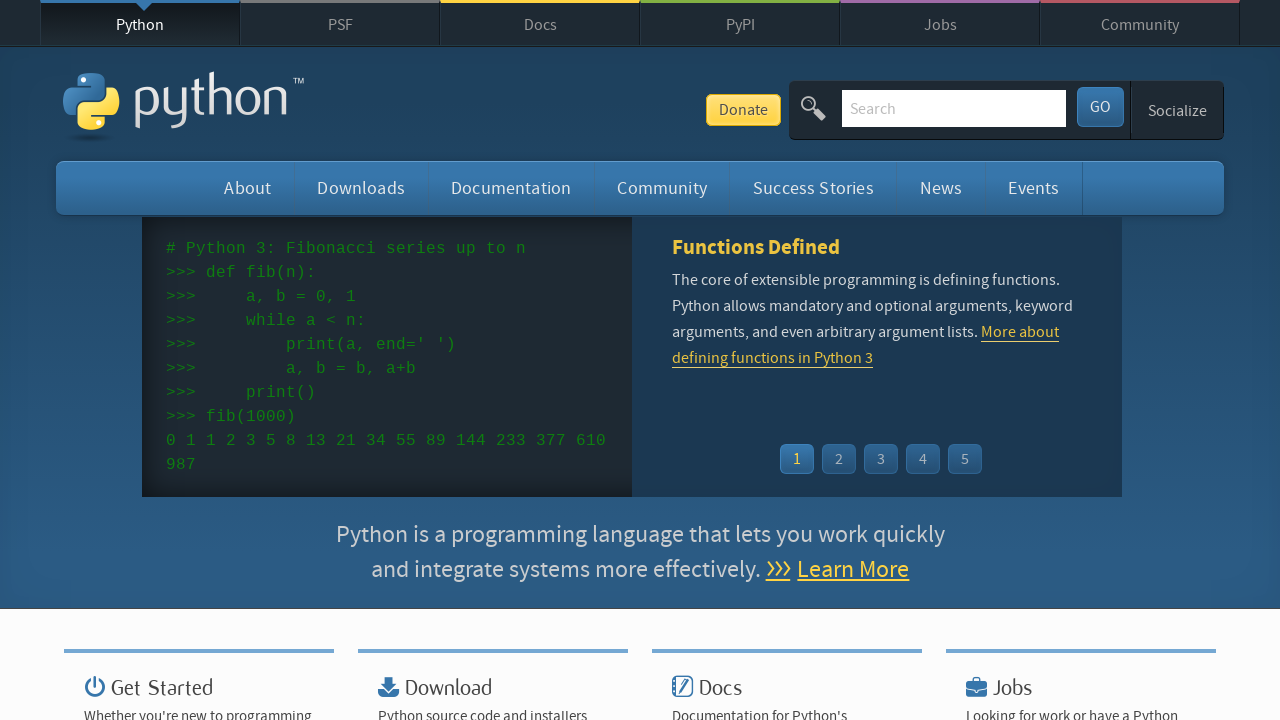

Verified page title matches 'Welcome to Python.org'
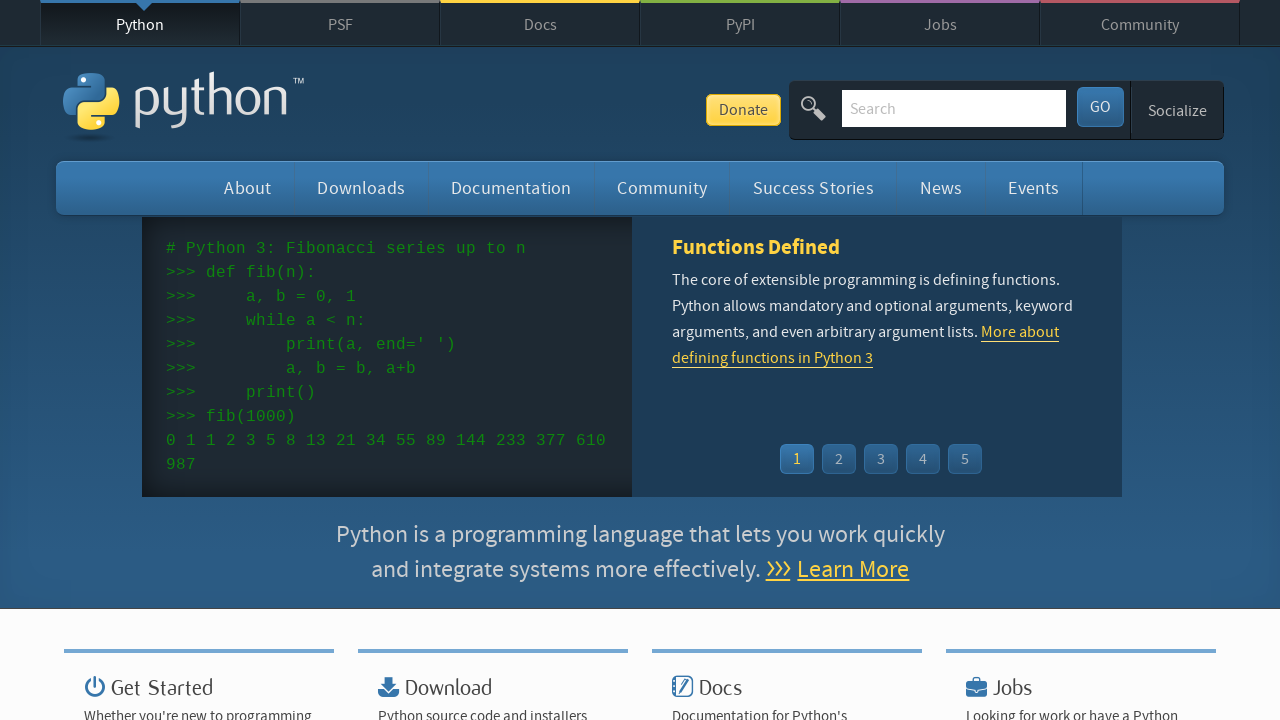

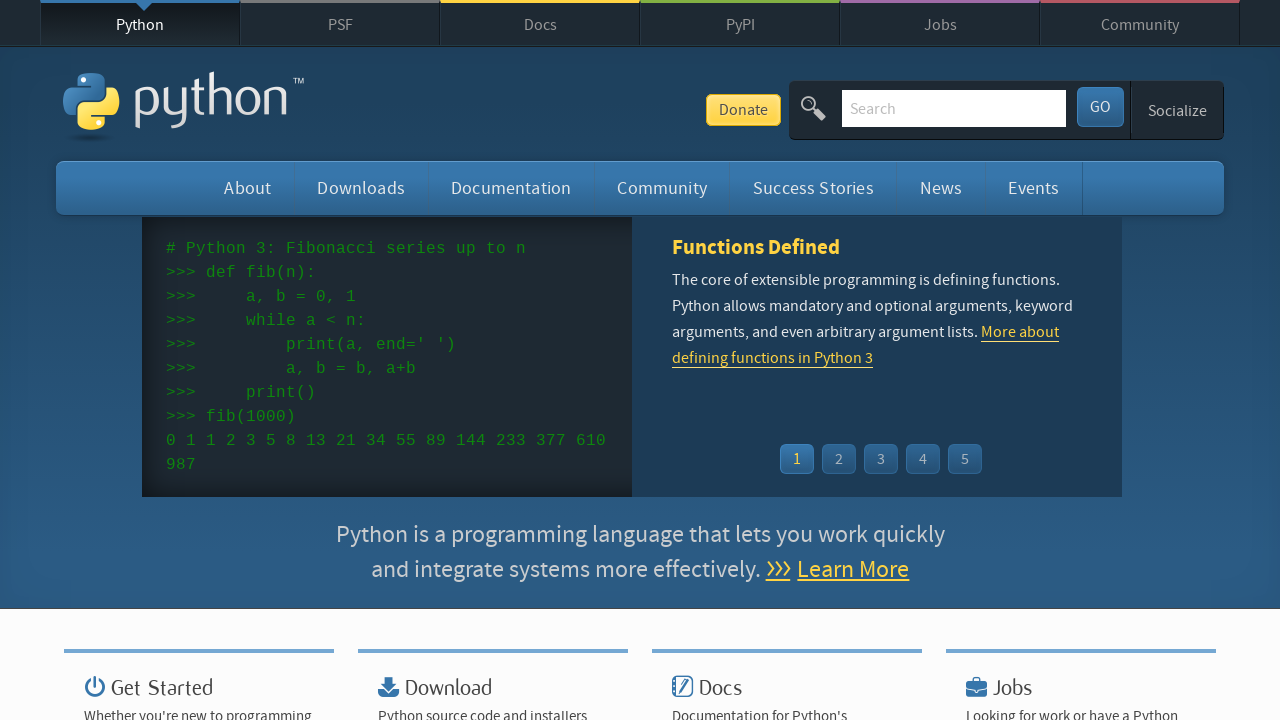